Tests the Rent-A-Cat page to verify Rent and Return buttons are present.

Starting URL: https://cs1632.appspot.com/

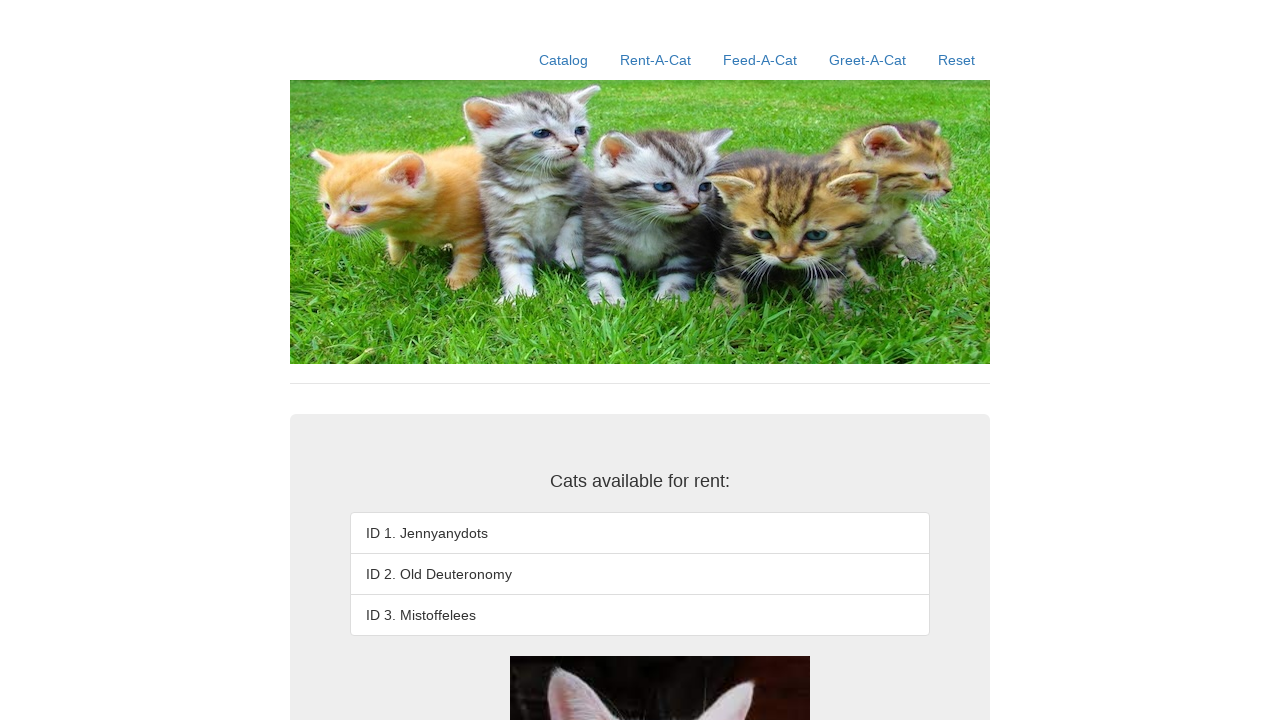

Reset state by setting cookies to false
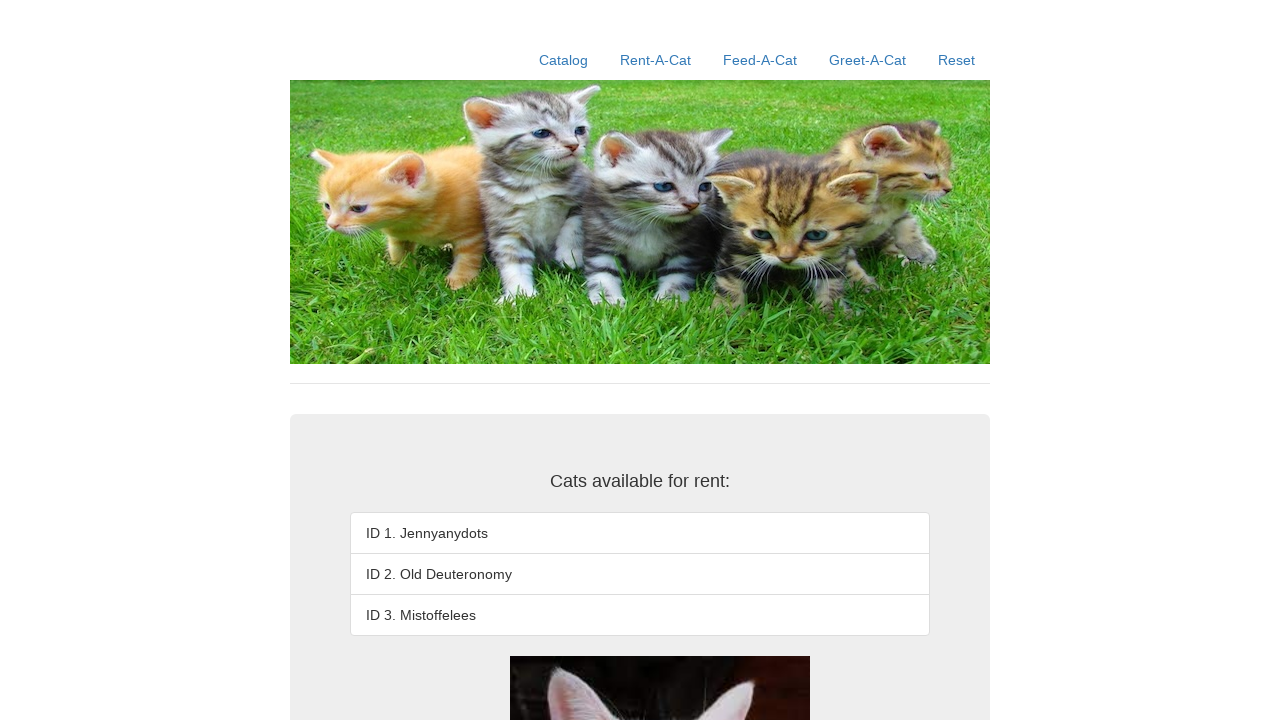

Clicked Rent-A-Cat link to navigate to page at (656, 60) on text=Rent-A-Cat
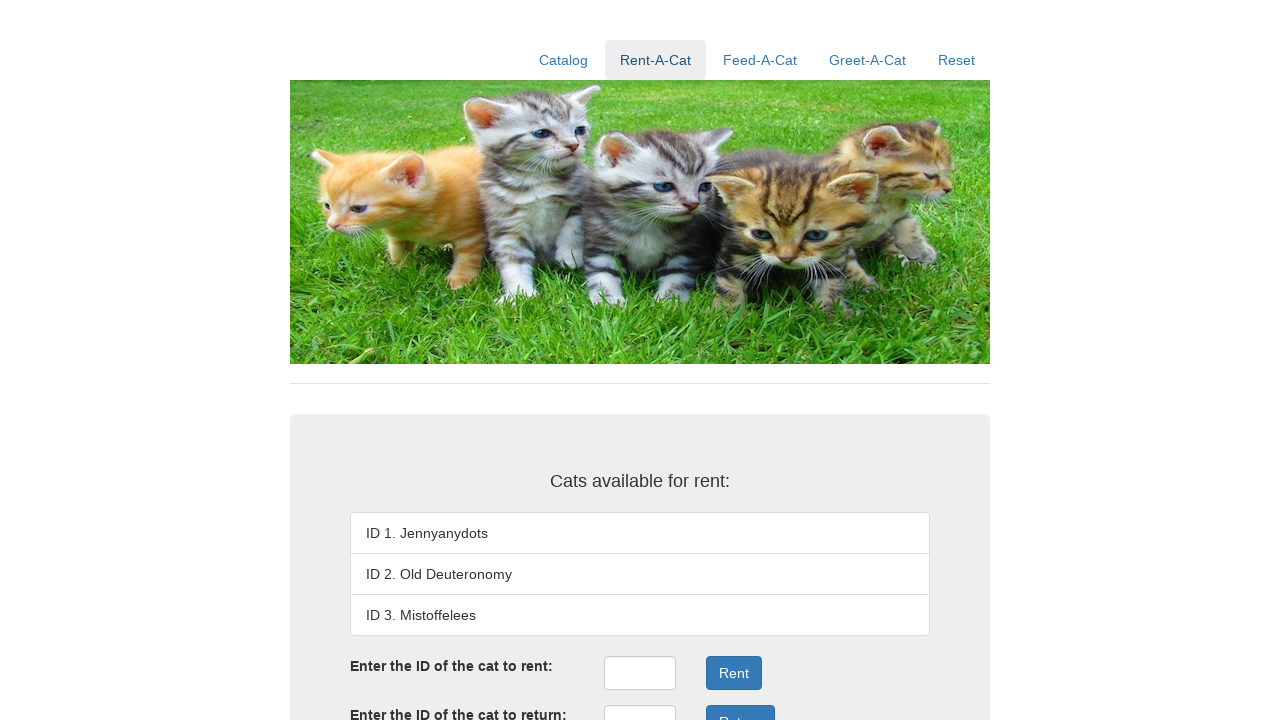

Verified Rent button is present on page
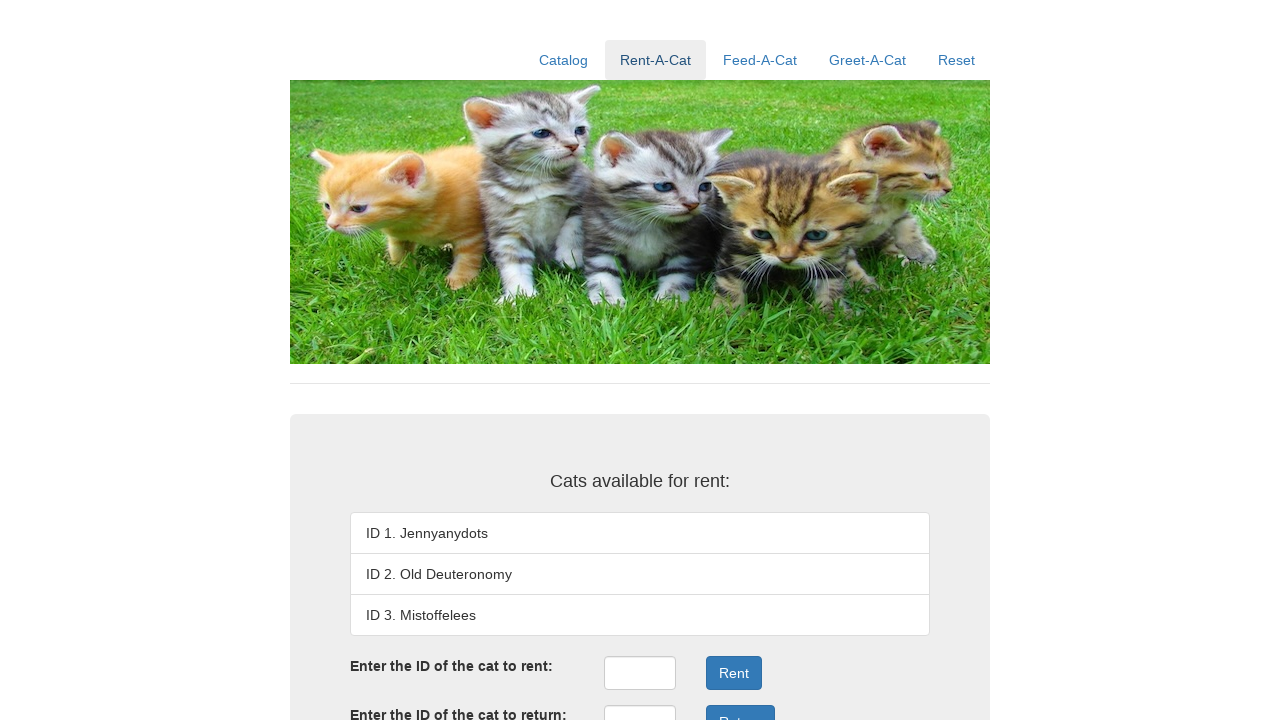

Verified Return button is present on page
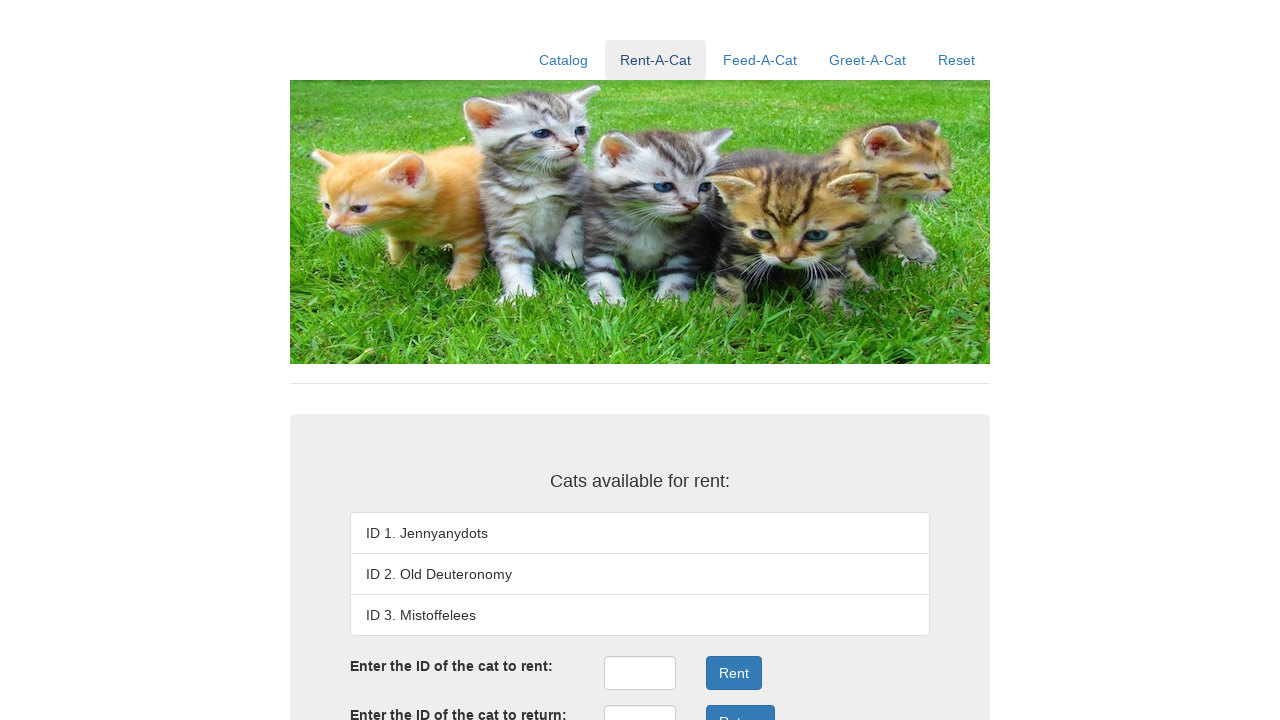

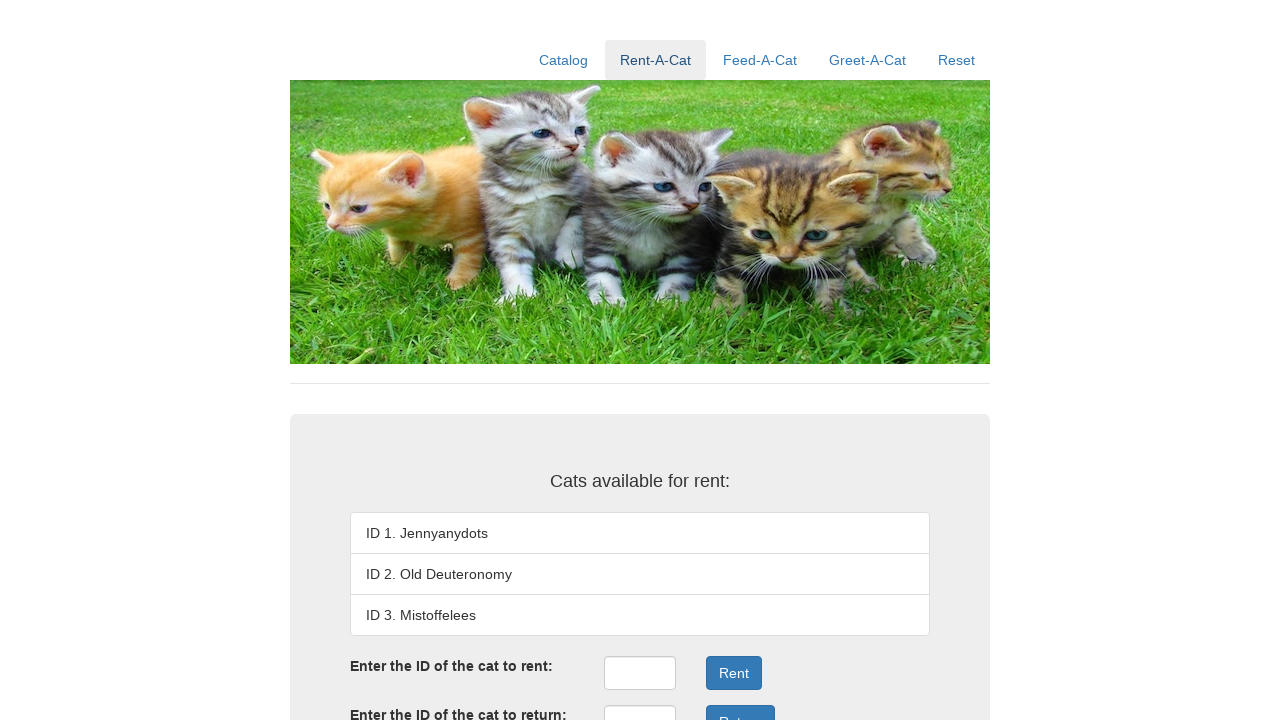